Tests double-click functionality on a button element and verifies the page title

Starting URL: https://testautomationpractice.blogspot.com/

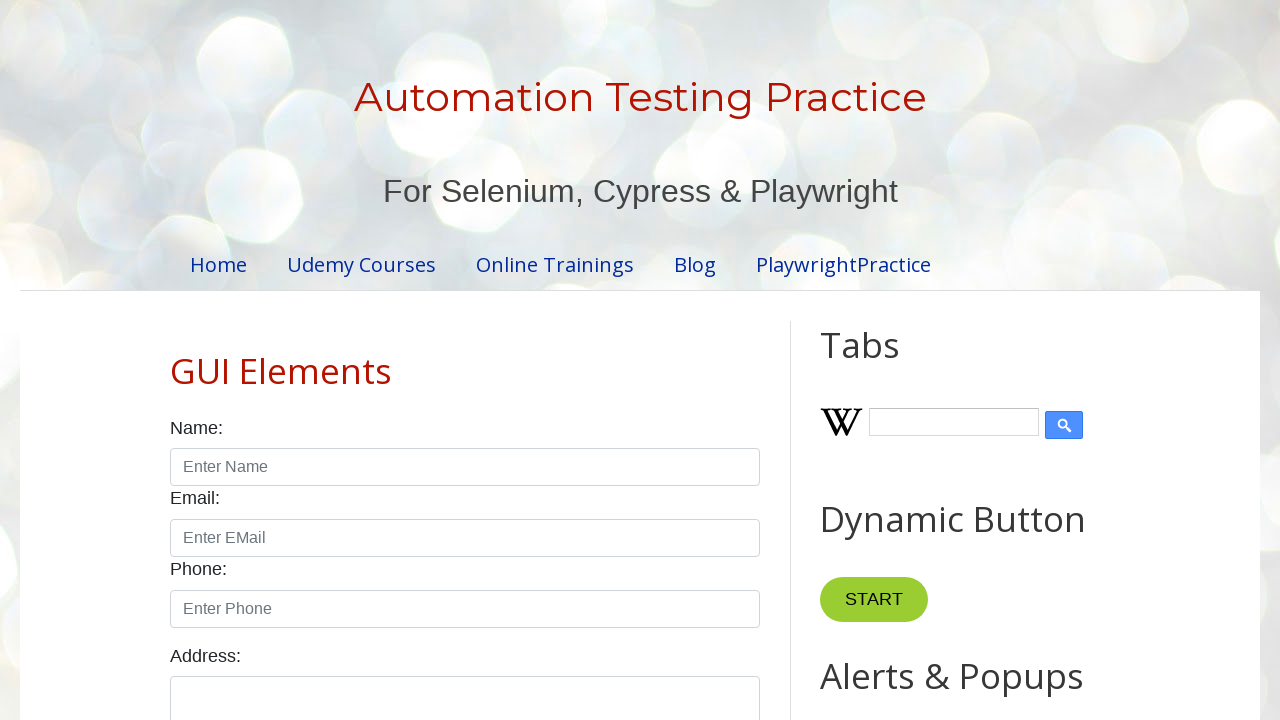

Located the element with double-click handler
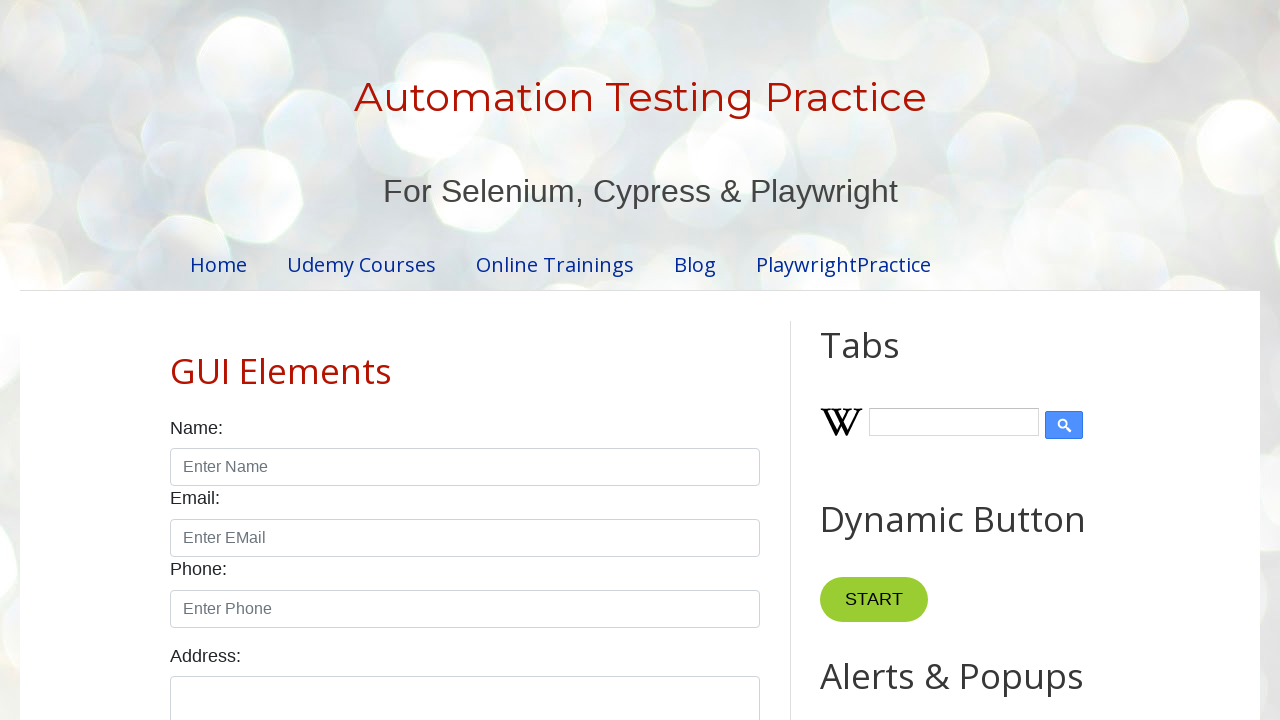

Performed double-click action on the button element at (885, 360) on xpath=//*[@ondblclick='myFunction1()']
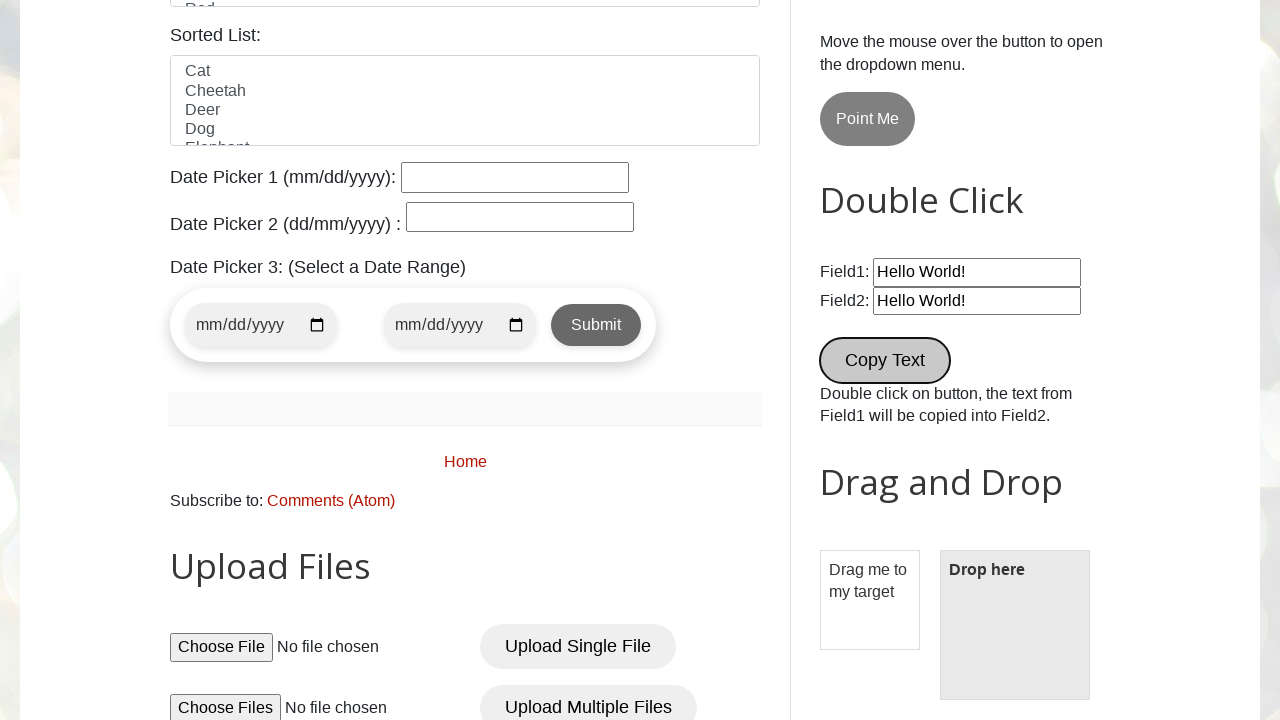

Waited 2 seconds for page changes to complete
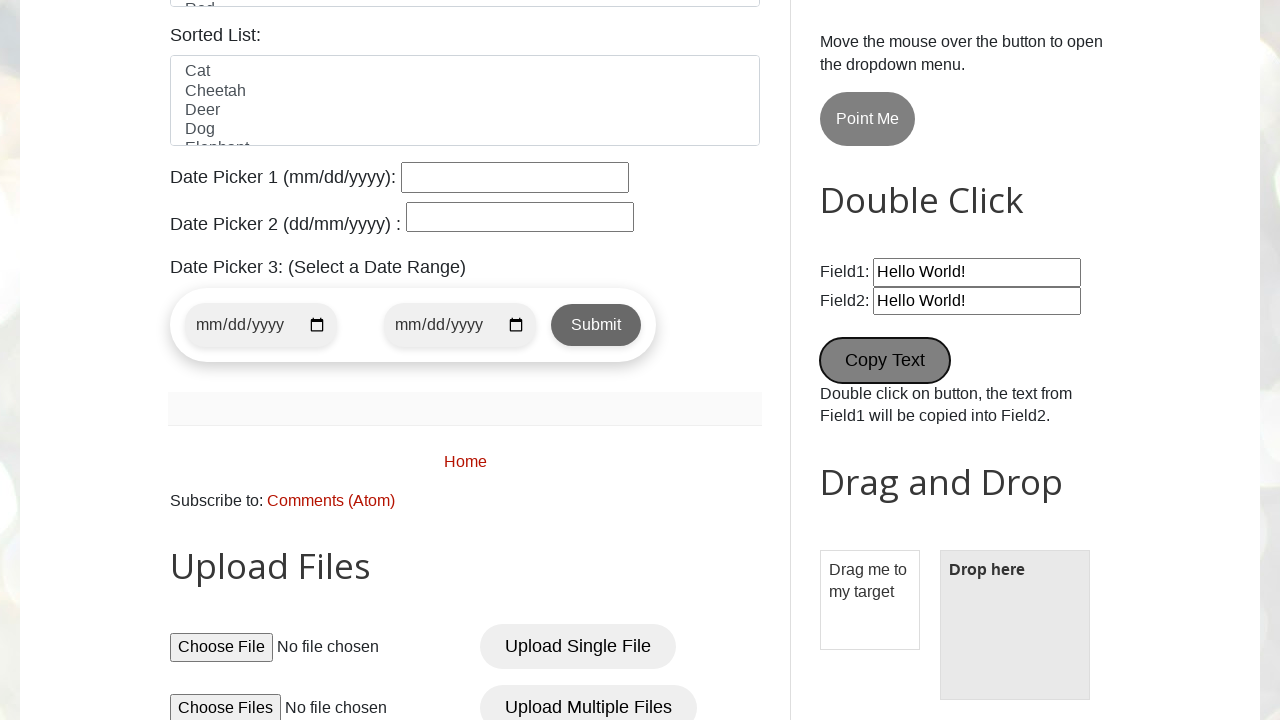

Retrieved page title: Automation Testing Practice
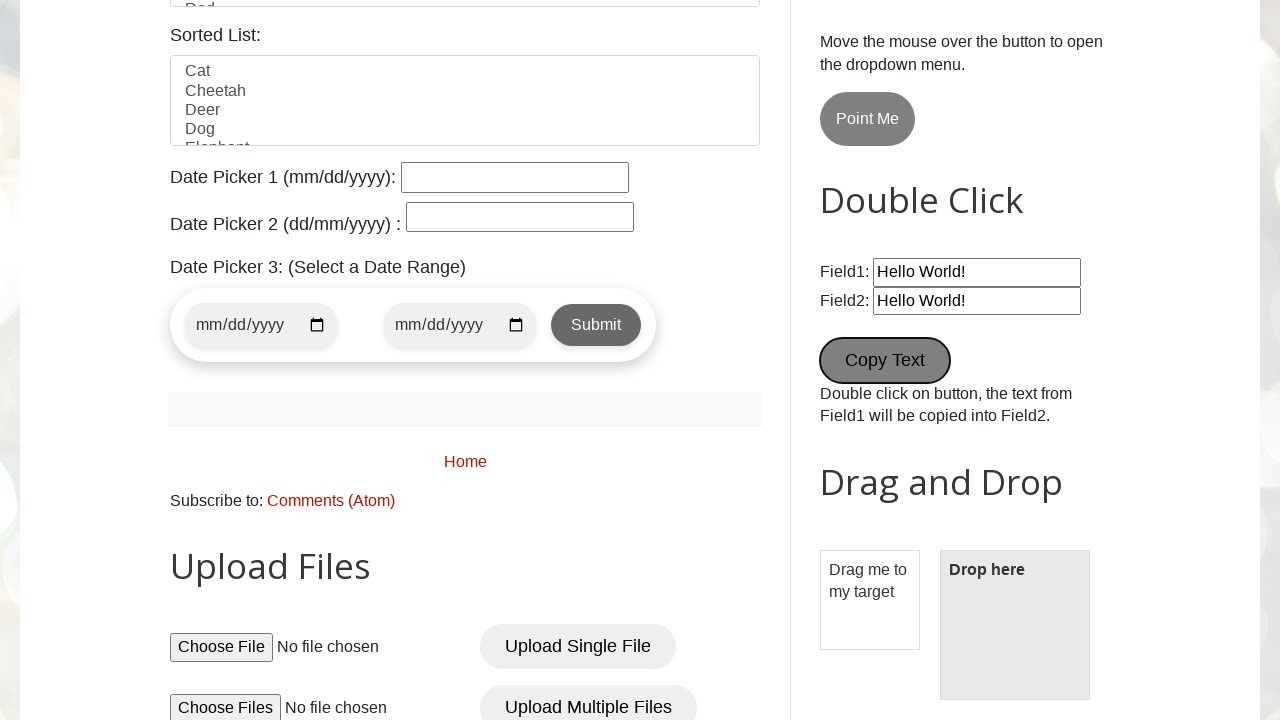

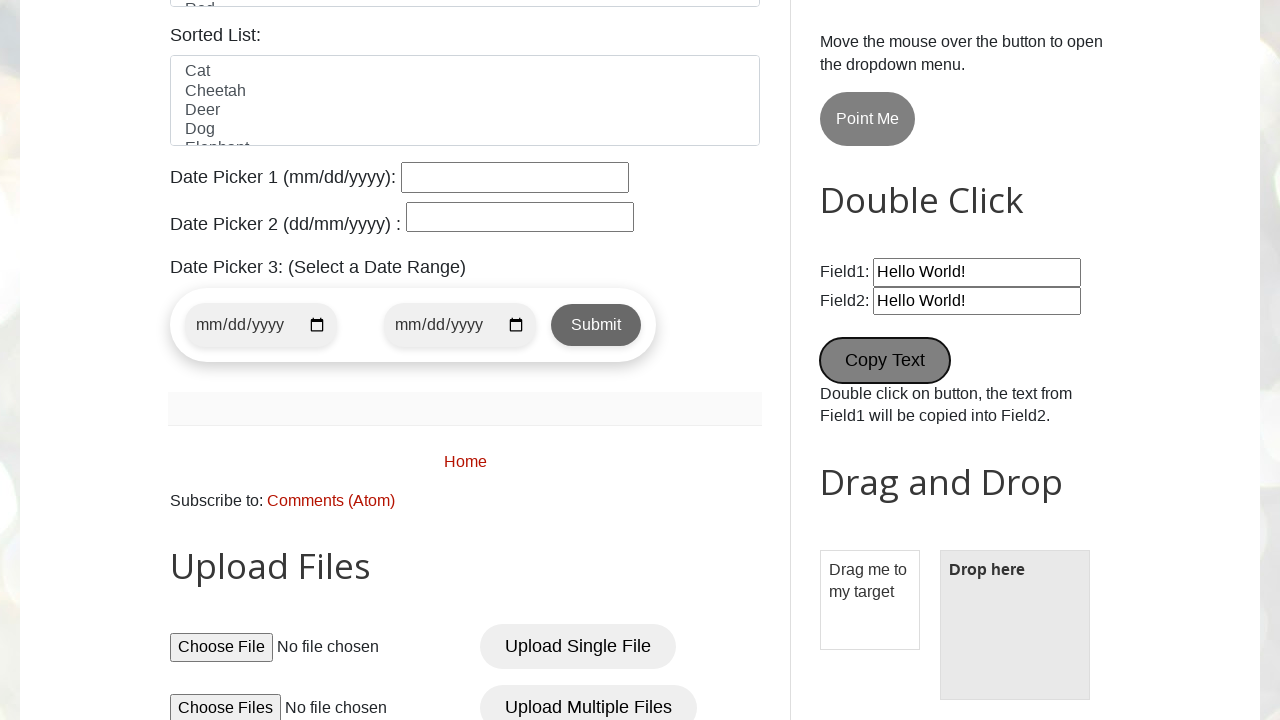